Tests a math calculation form by reading two numbers from the page, calculating their sum, selecting the result from a dropdown, and submitting the form

Starting URL: http://suninjuly.github.io/selects2.html

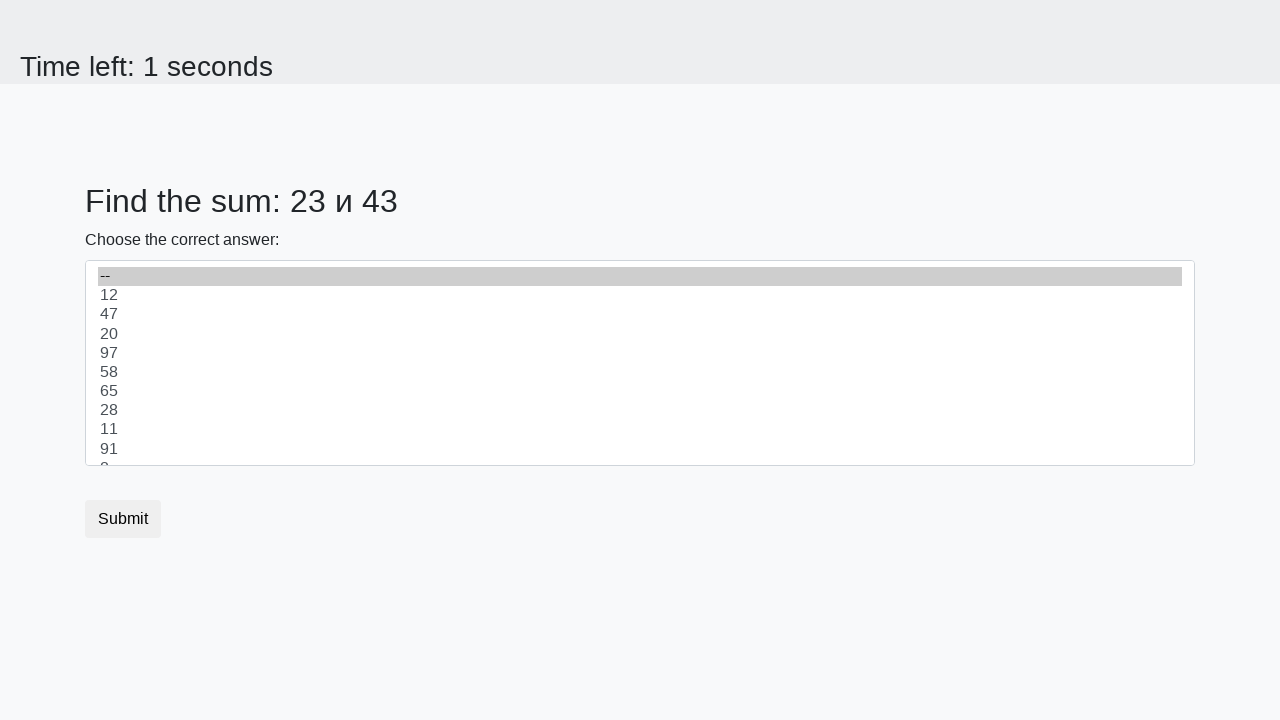

Read first number from #num1 element
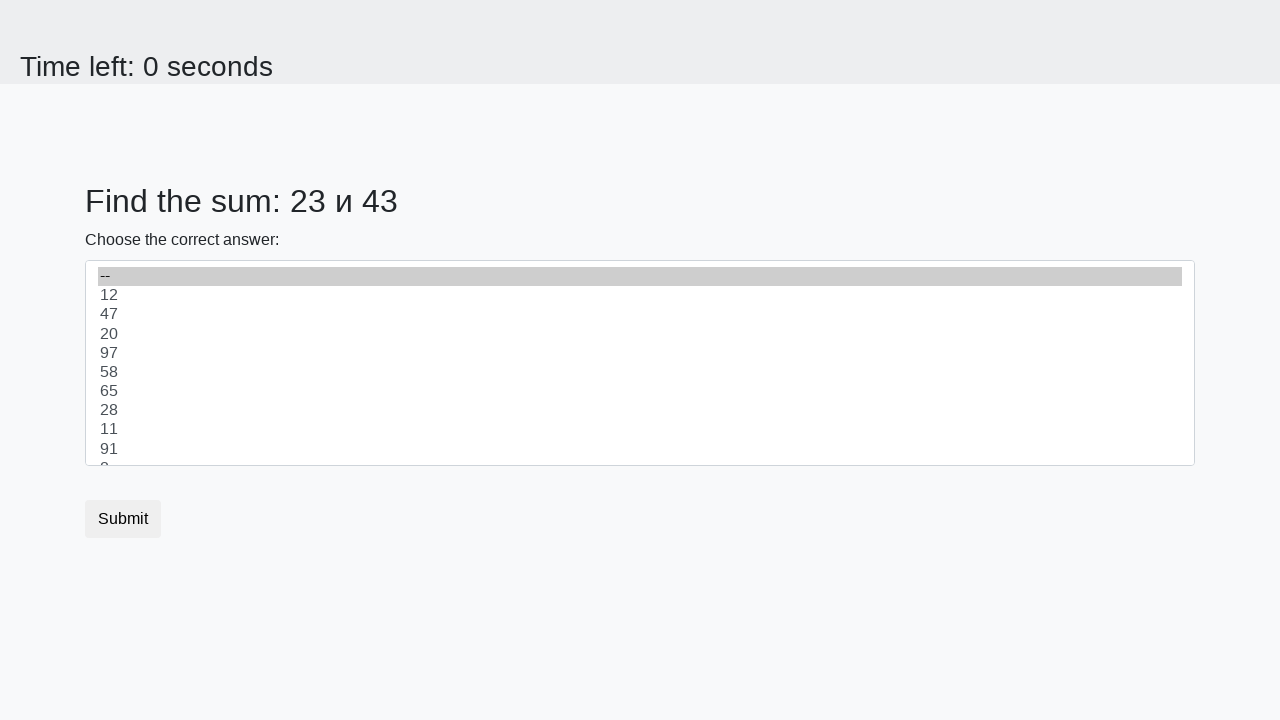

Converted first number to integer
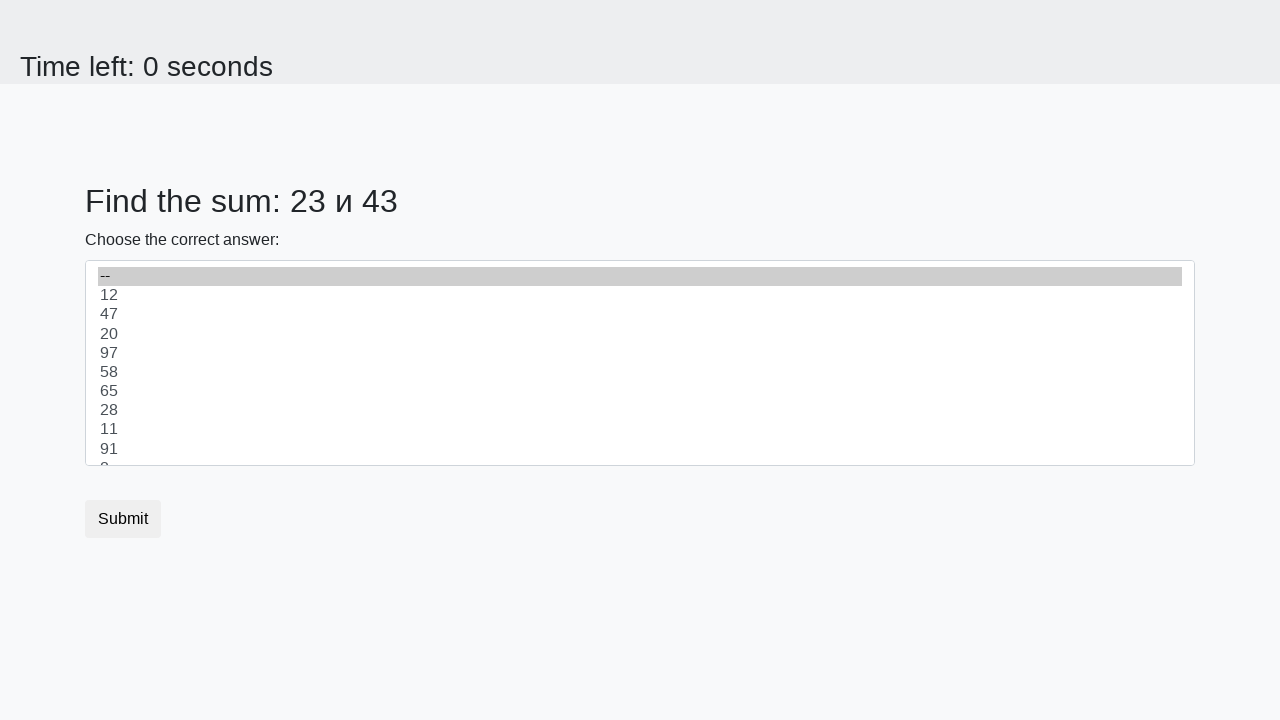

Read second number from #num2 element
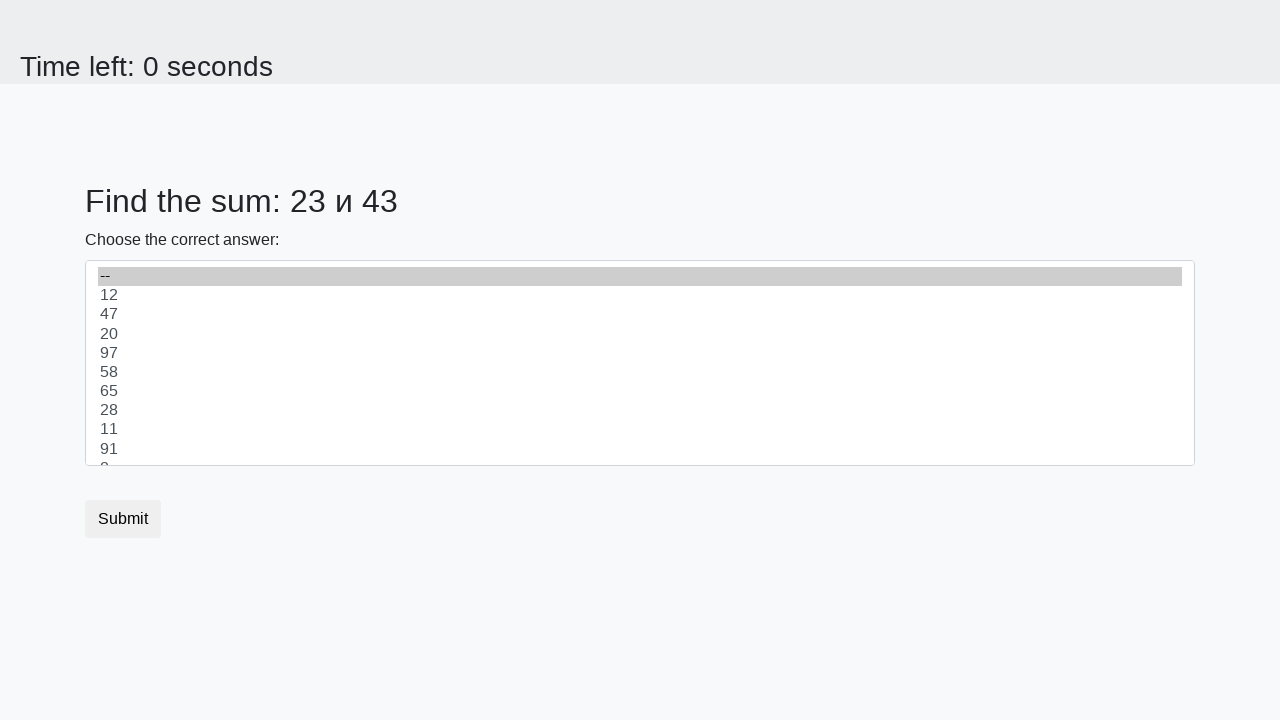

Converted second number to integer
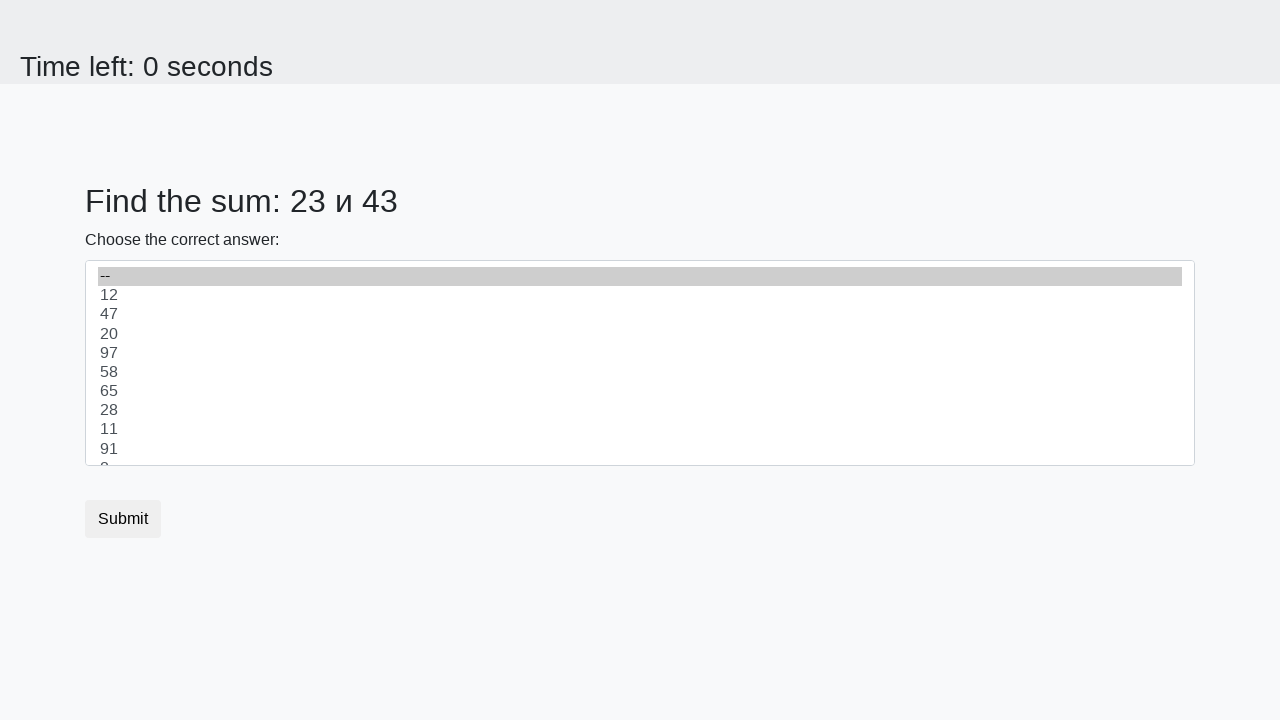

Calculated sum of 23 + 43 = 66
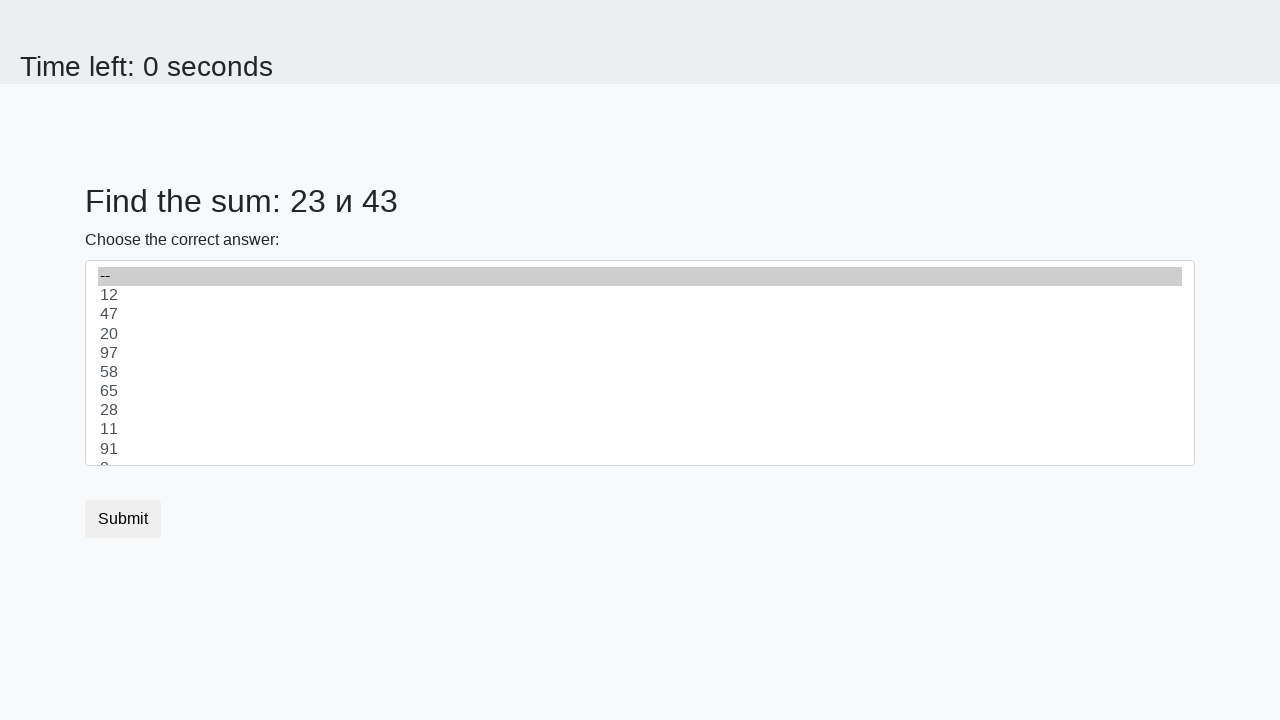

Selected sum value 66 from dropdown on select
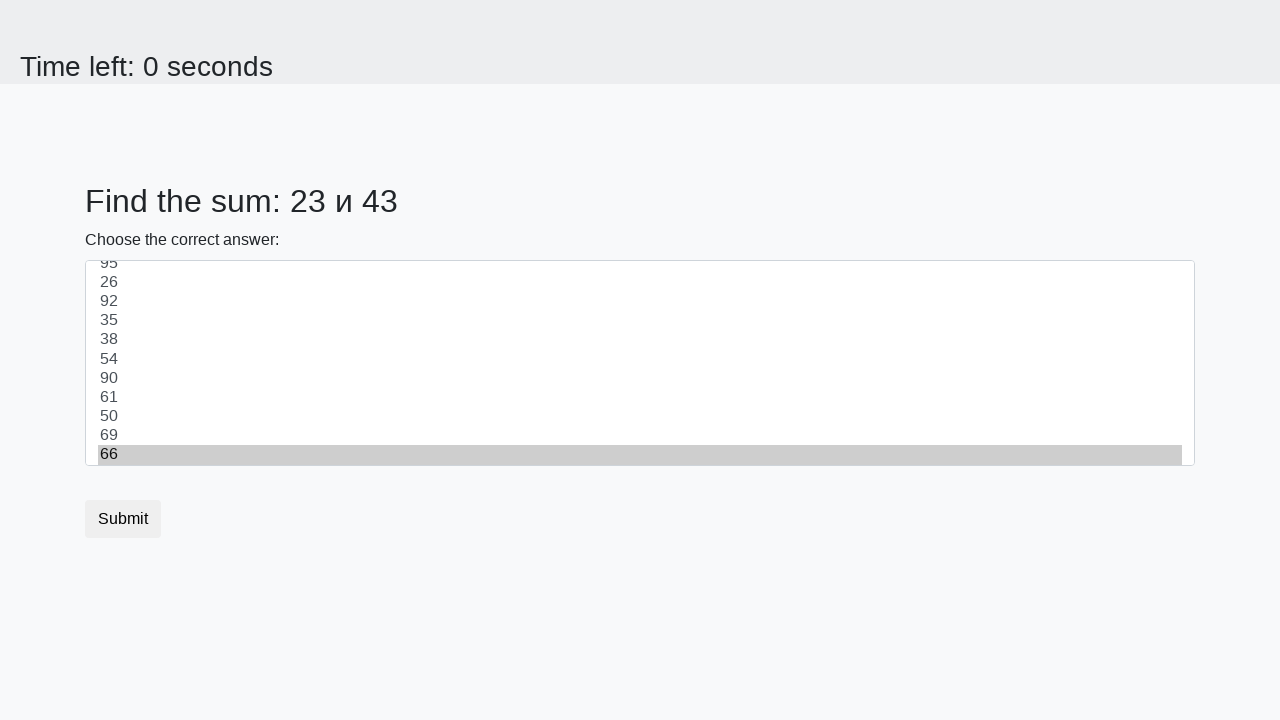

Clicked submit button at (123, 519) on .btn
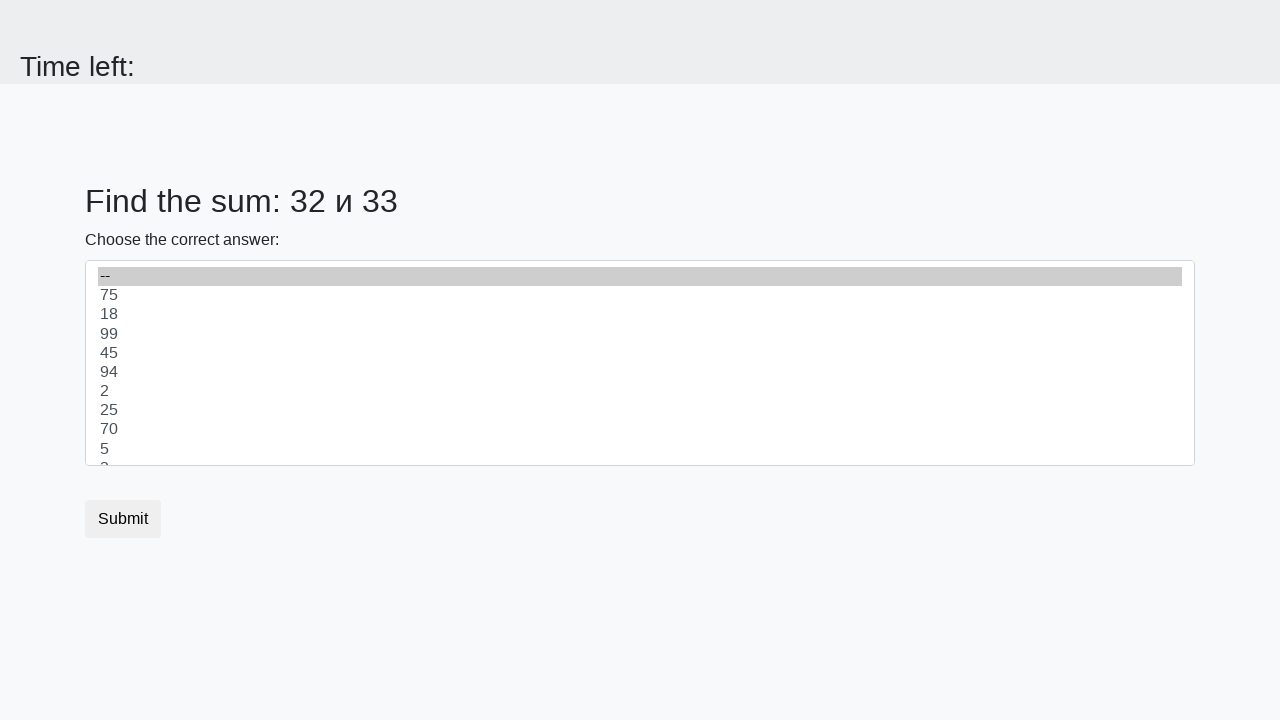

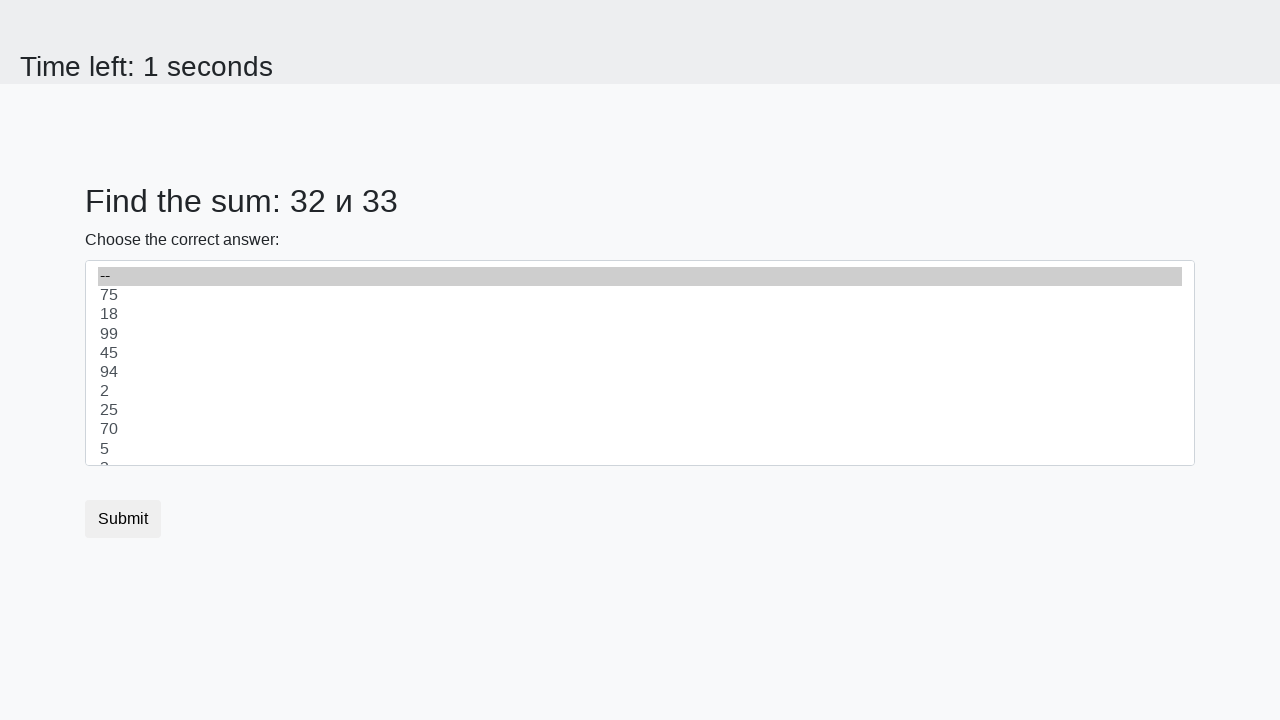